Tests dynamic dropdown functionality on a flight booking practice page by selecting origin (Bangalore) and destination (Chennai) airports, then enabling round trip option and verifying the return date field becomes enabled.

Starting URL: https://rahulshettyacademy.com/dropdownsPractise/

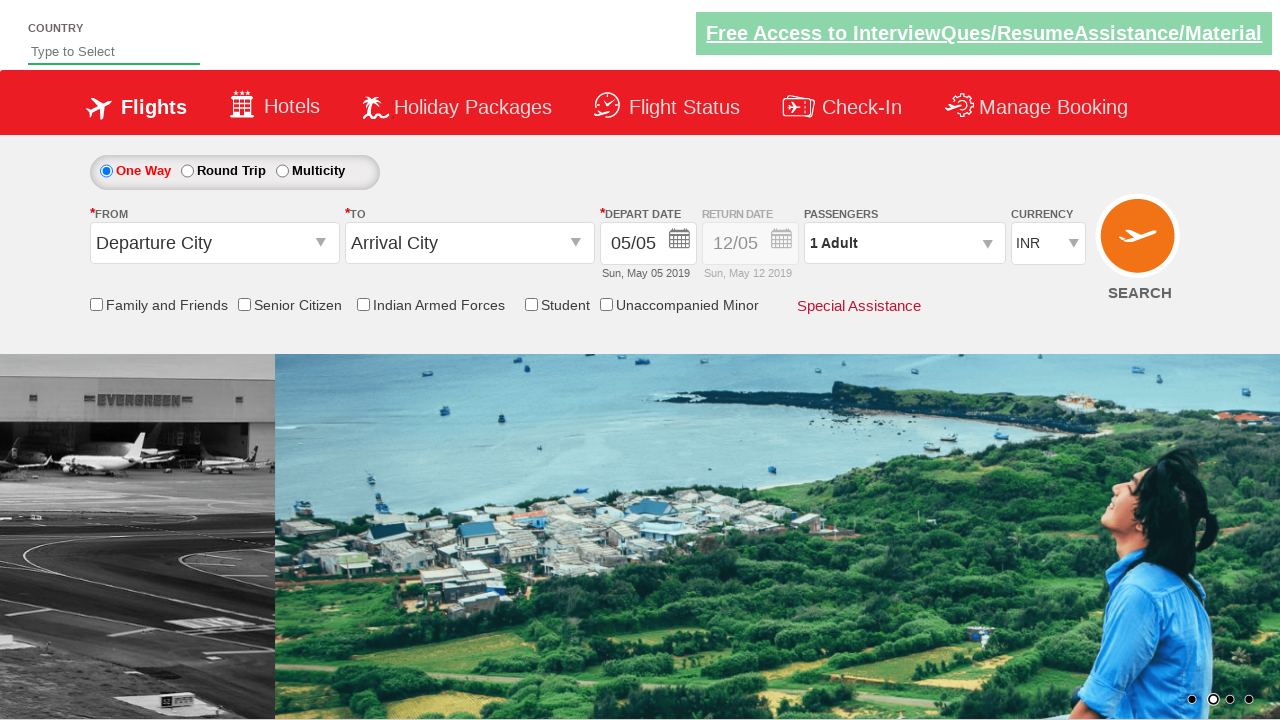

Clicked on origin station dropdown at (214, 243) on input#ctl00_mainContent_ddl_originStation1_CTXT
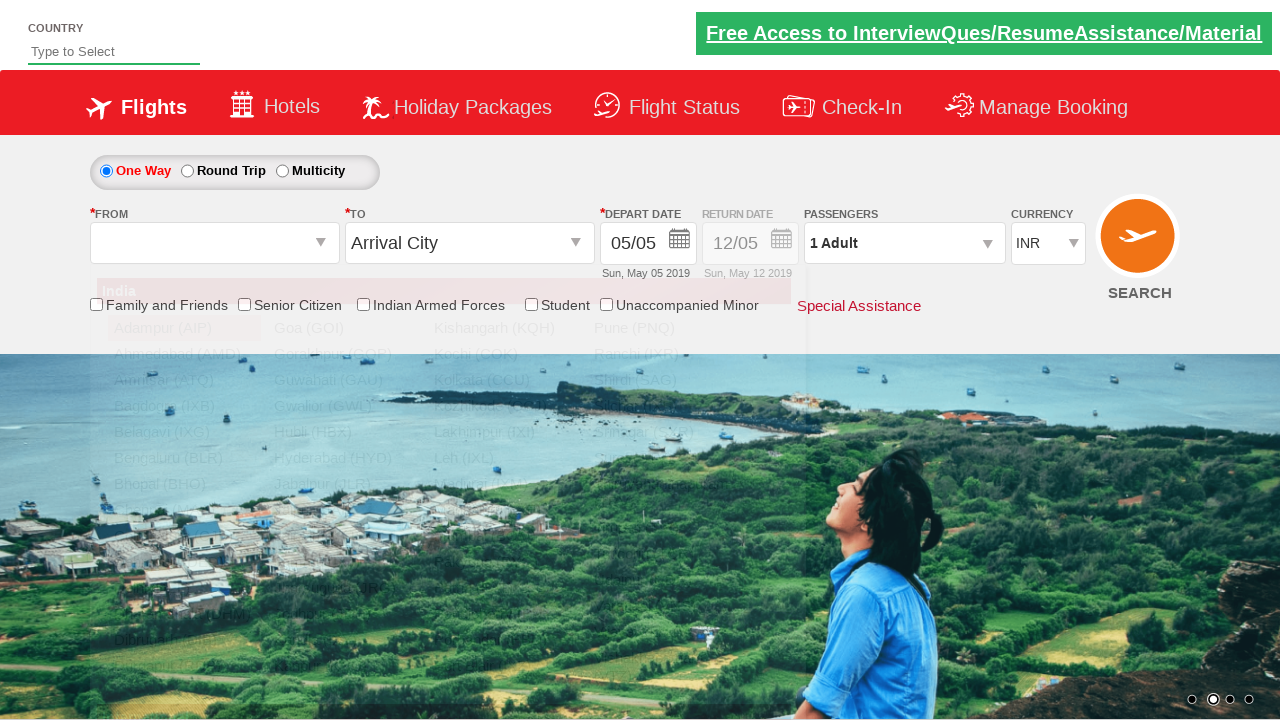

Waited for Bangalore (BLR) option to appear in dropdown
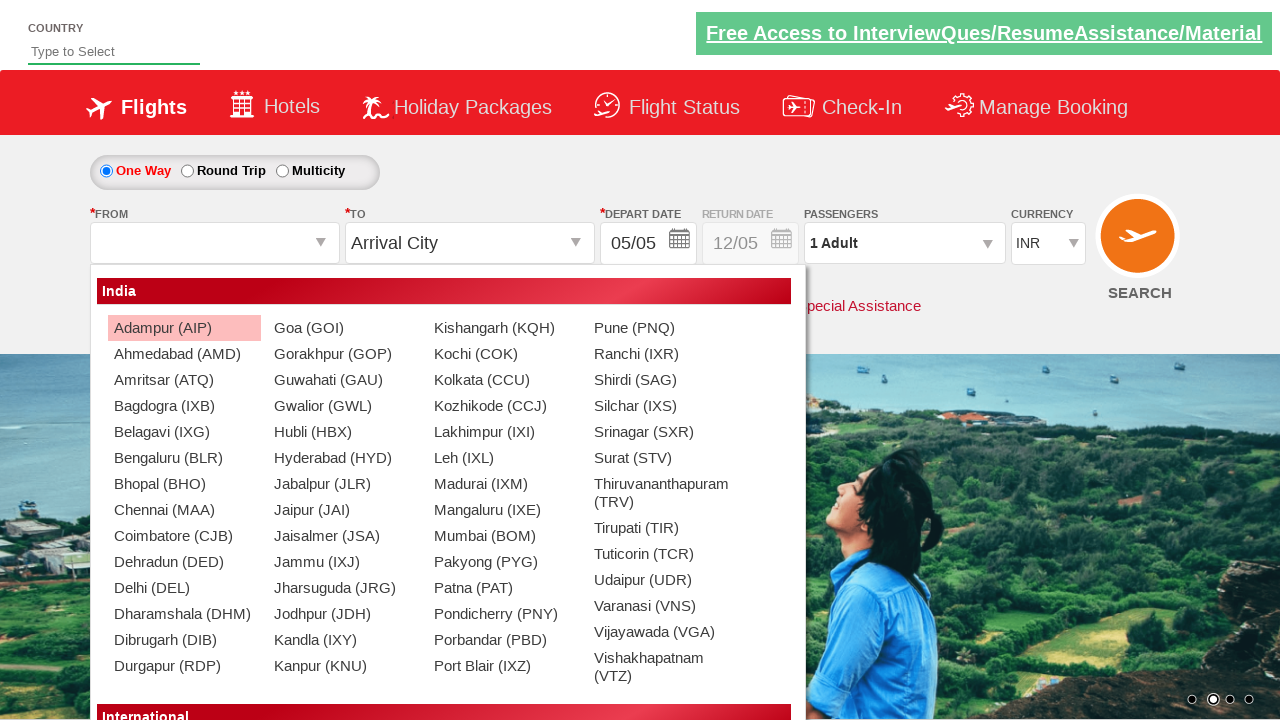

Selected Bangalore (BLR) as origin airport at (184, 458) on xpath=//a[@value='BLR']
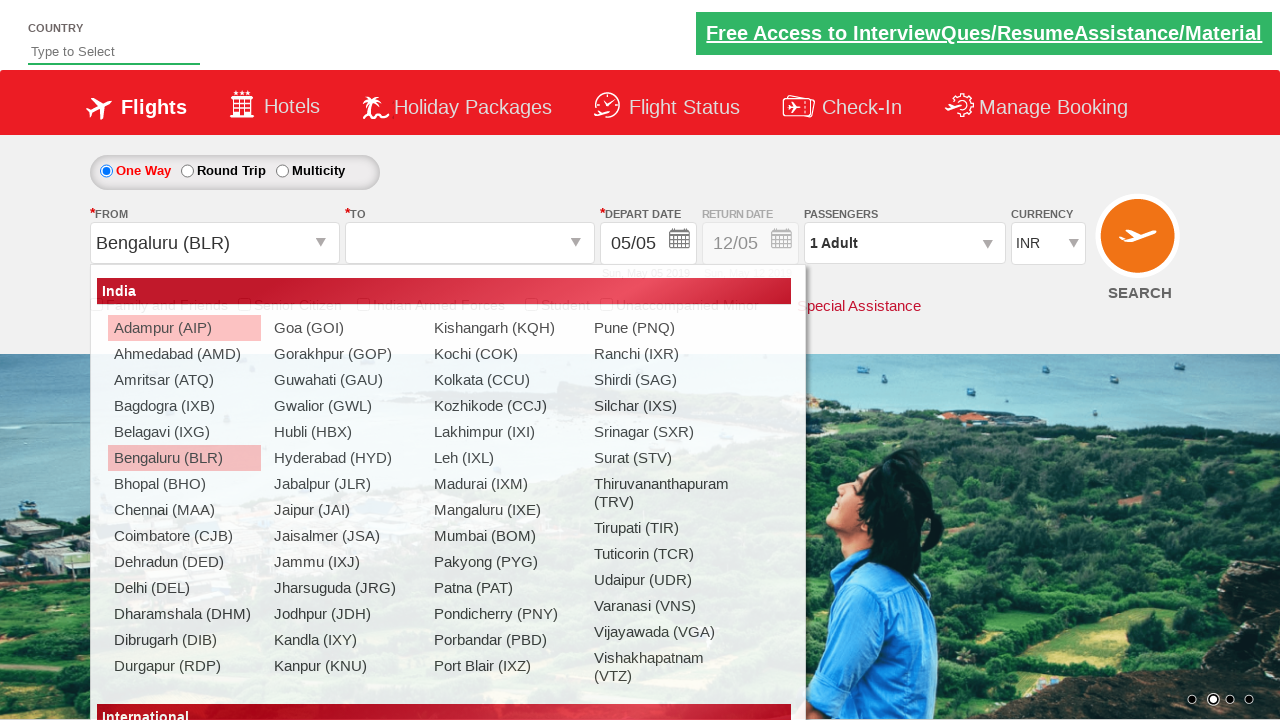

Waited for Chennai (MAA) option to appear in destination dropdown
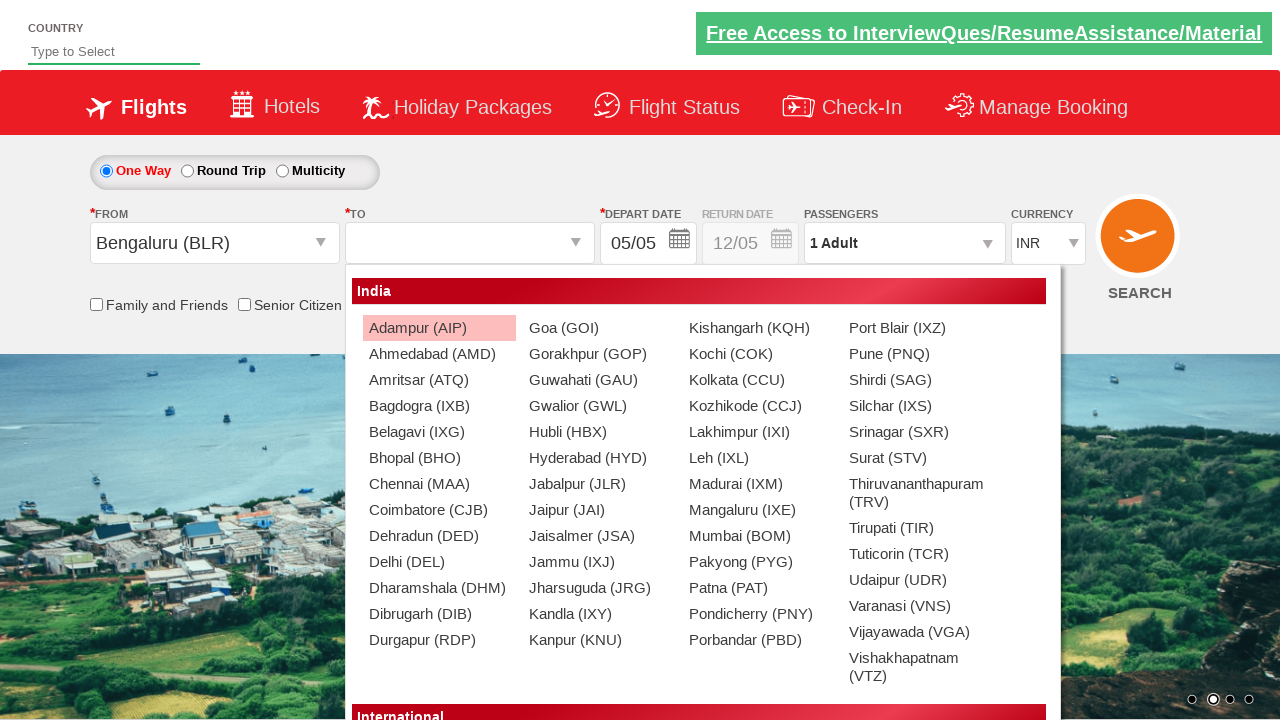

Selected Chennai (MAA) as destination airport at (439, 484) on xpath=//div[@id='ctl00_mainContent_ddl_destinationStation1_CTNR'] //a[@value='MA
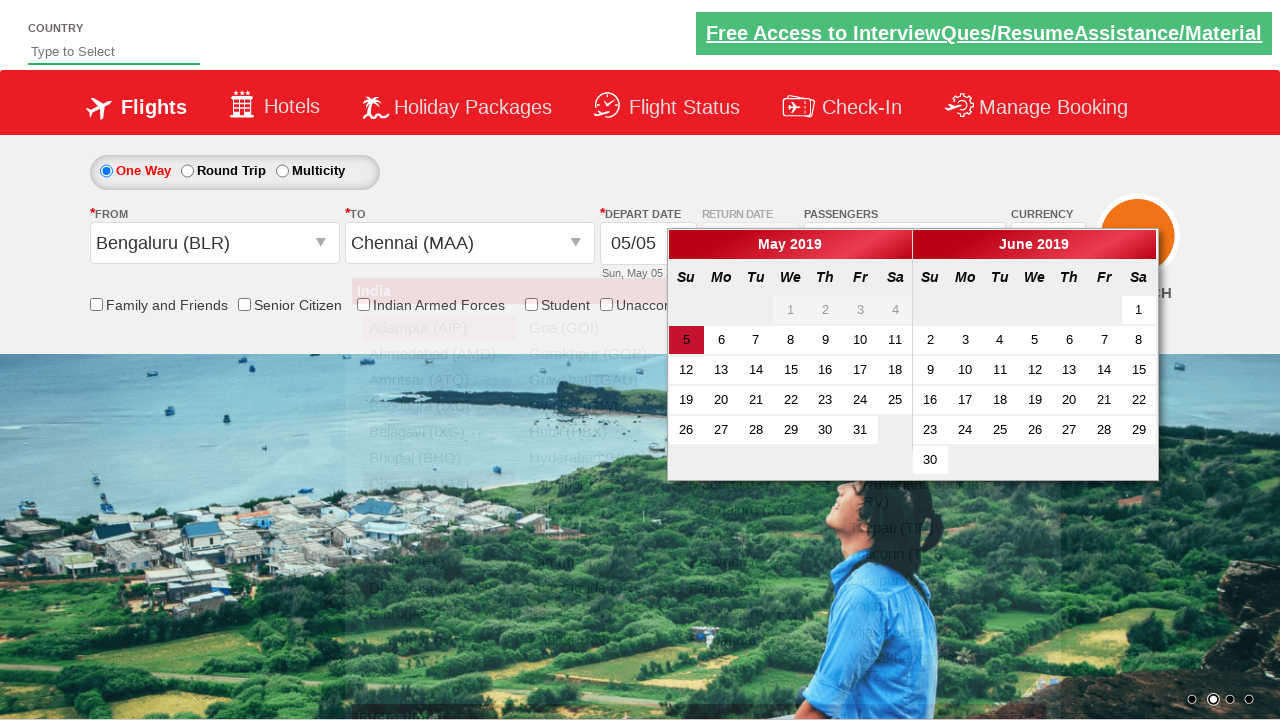

Clicked on Round Trip radio button at (187, 171) on #ctl00_mainContent_rbtnl_Trip_1
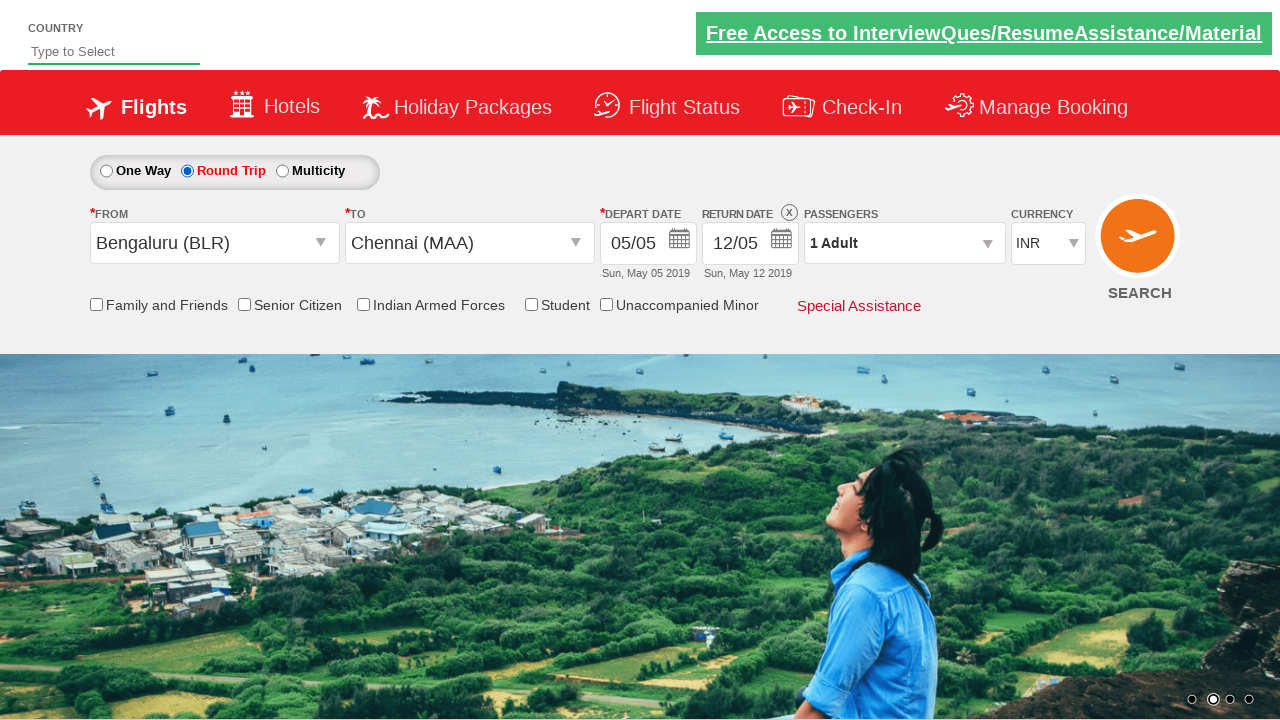

Verified that return date field is now enabled
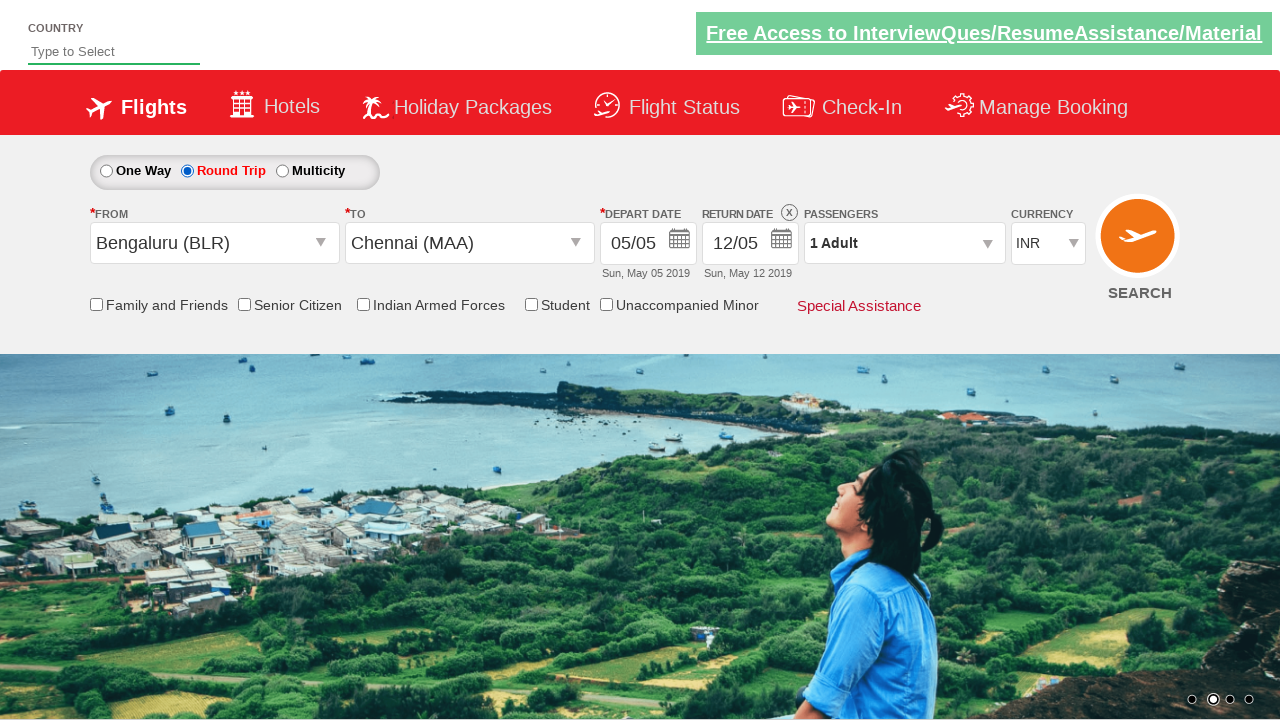

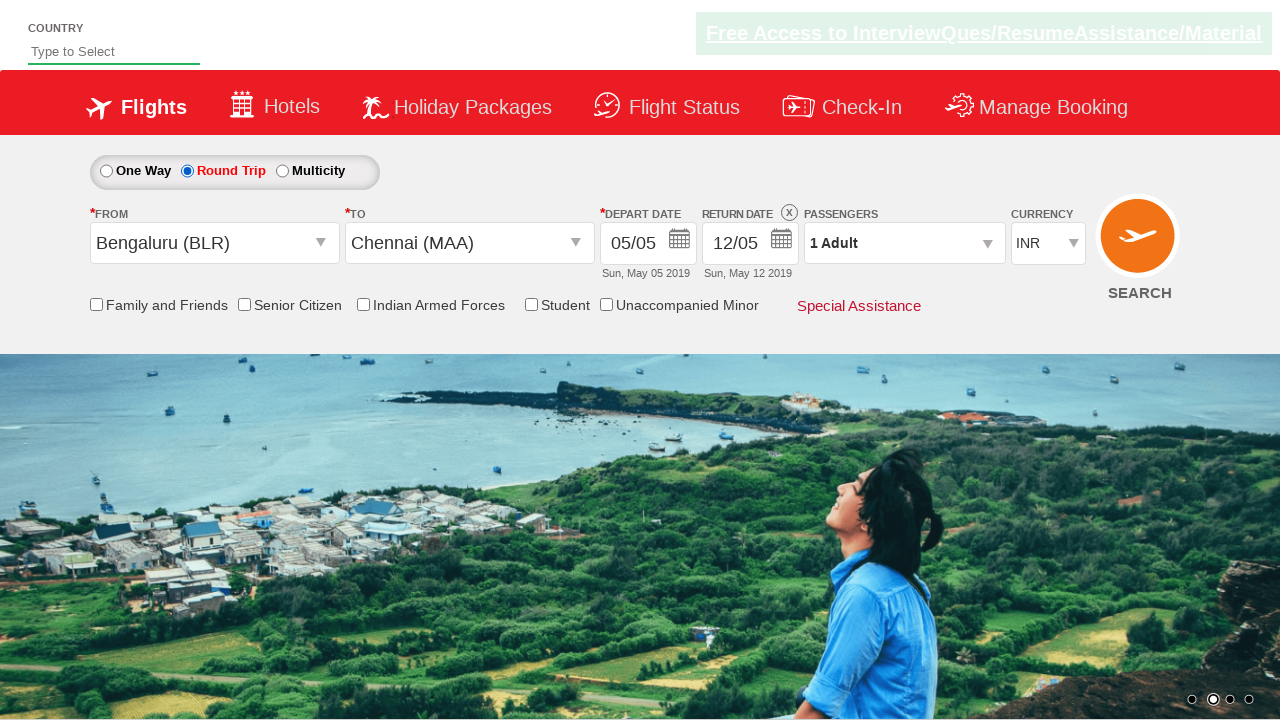